Tests a math puzzle form by extracting a value from an image's custom attribute, calculating log(abs(12*sin(x))), filling in the answer, checking a checkbox, selecting a radio button, and submitting the form.

Starting URL: http://suninjuly.github.io/get_attribute.html

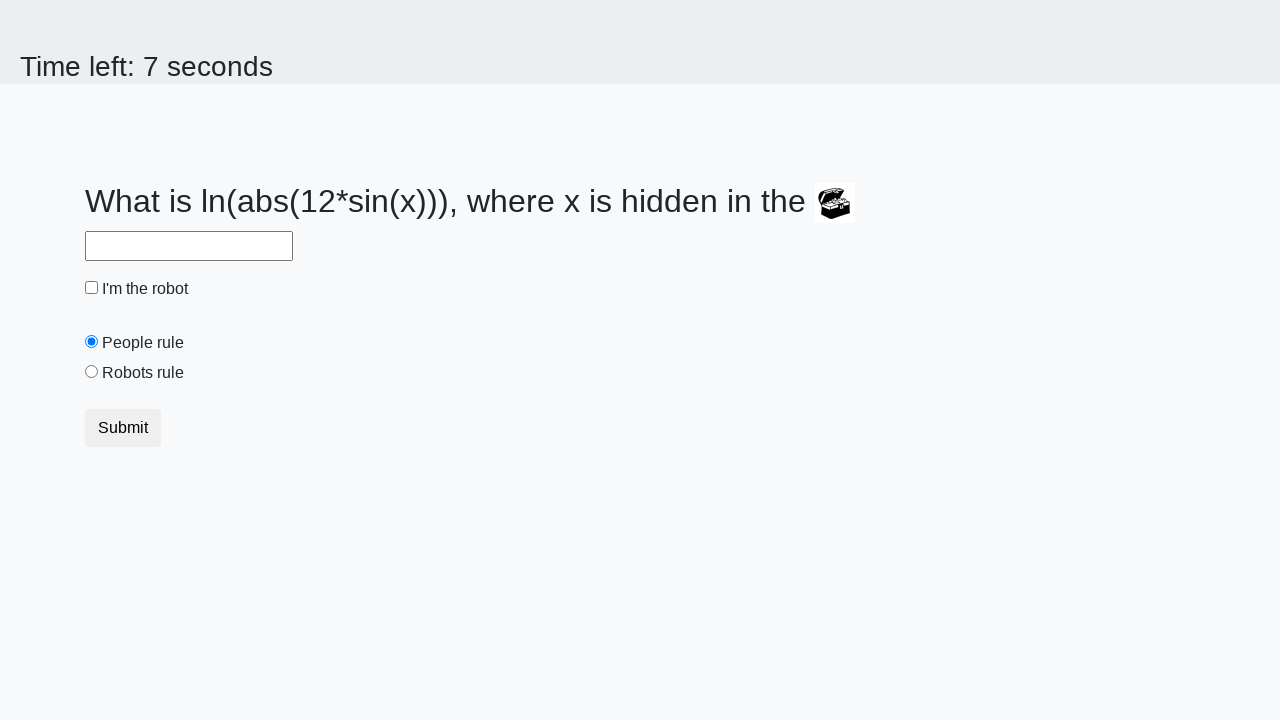

Located image element on math puzzle form
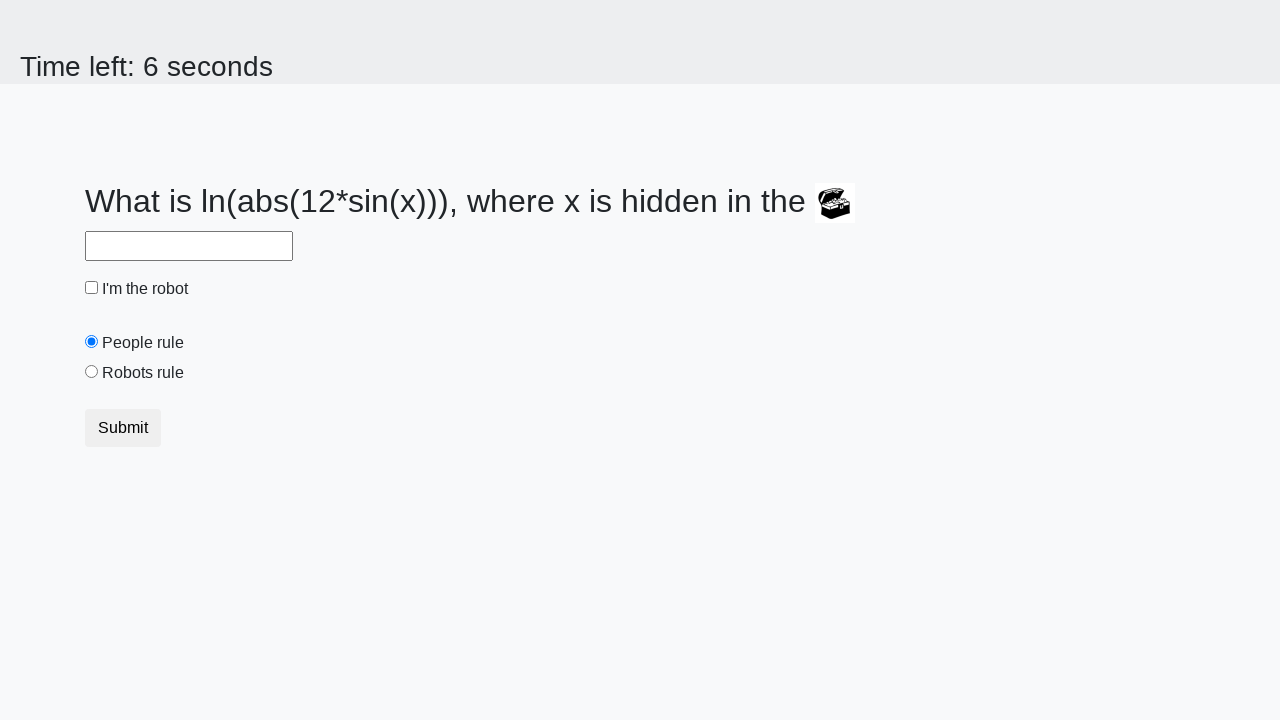

Extracted 'valuex' attribute from image: 78
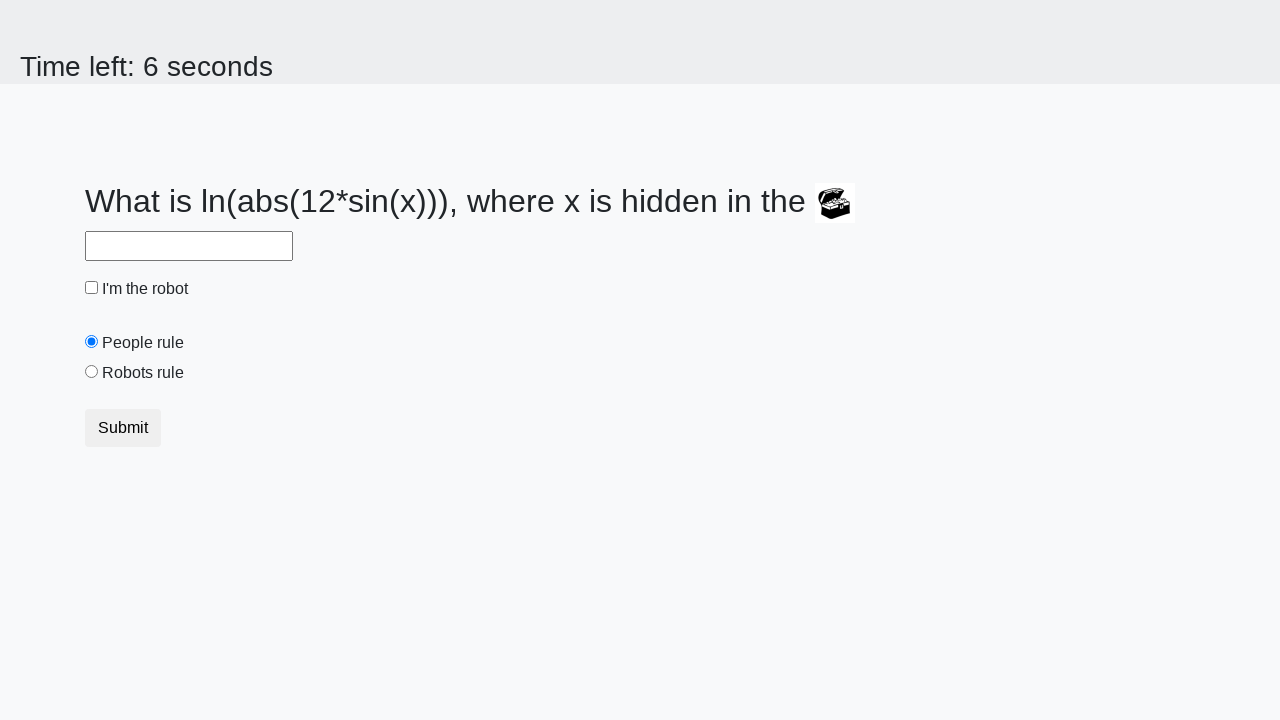

Calculated answer using log(abs(12*sin(78))): 1.819332720961457
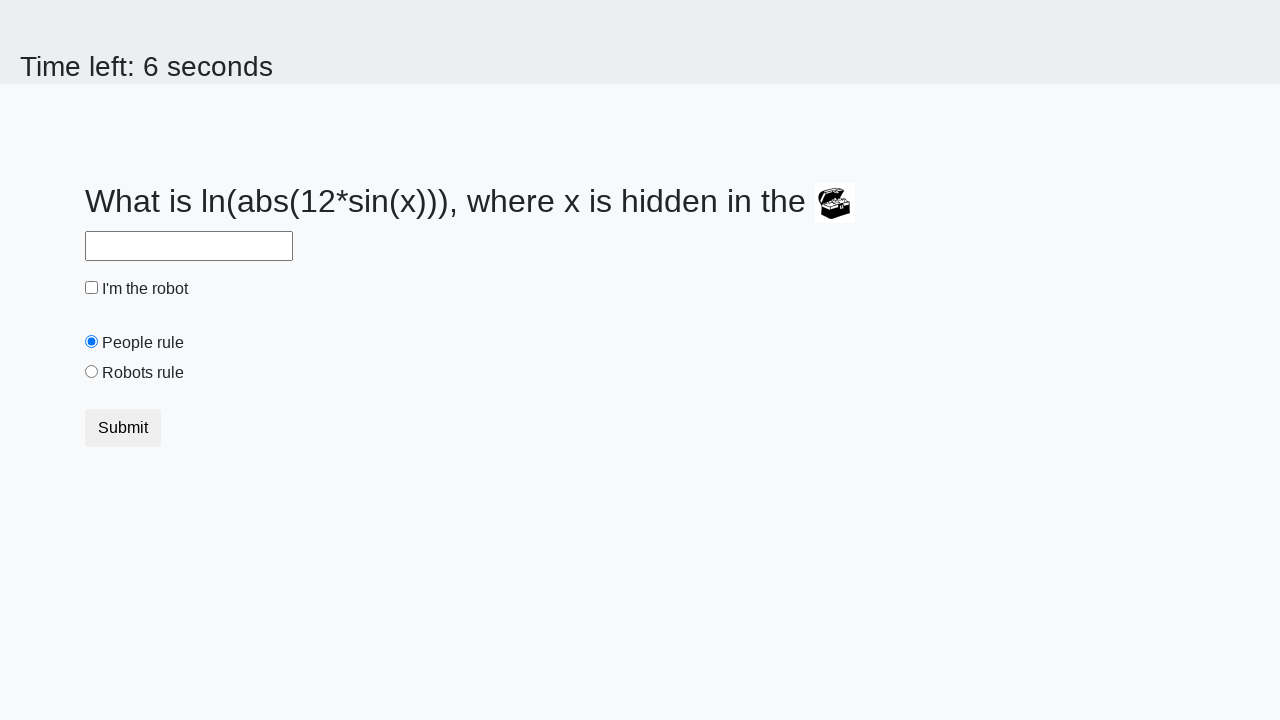

Filled answer field with calculated value: 1.819332720961457 on #answer
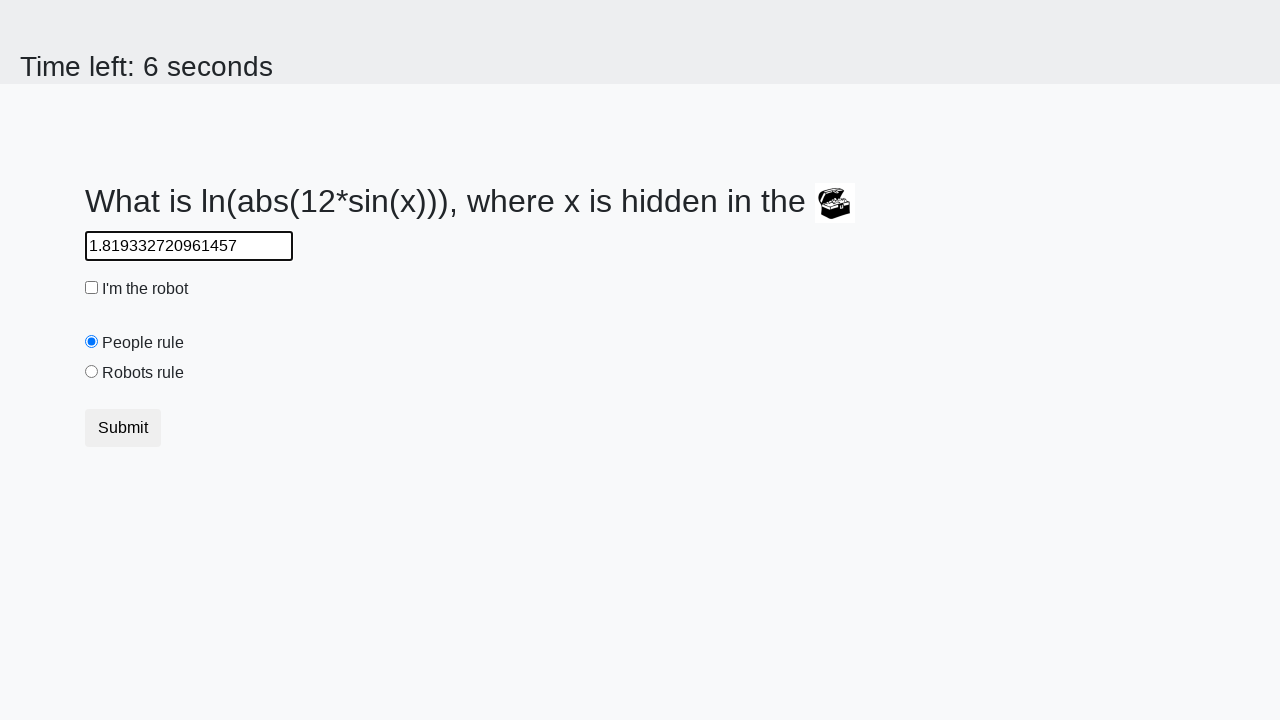

Clicked robot checkbox at (92, 288) on #robotCheckbox
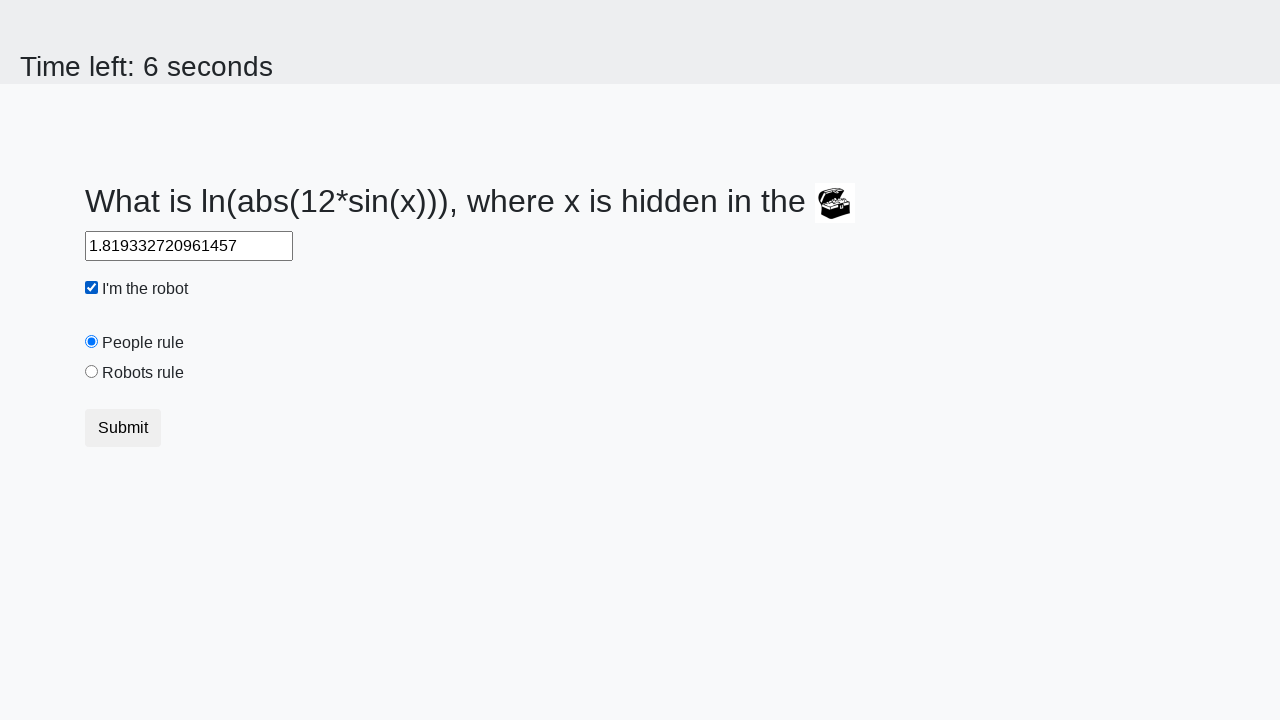

Selected 'robots rule' radio button at (92, 372) on #robotsRule
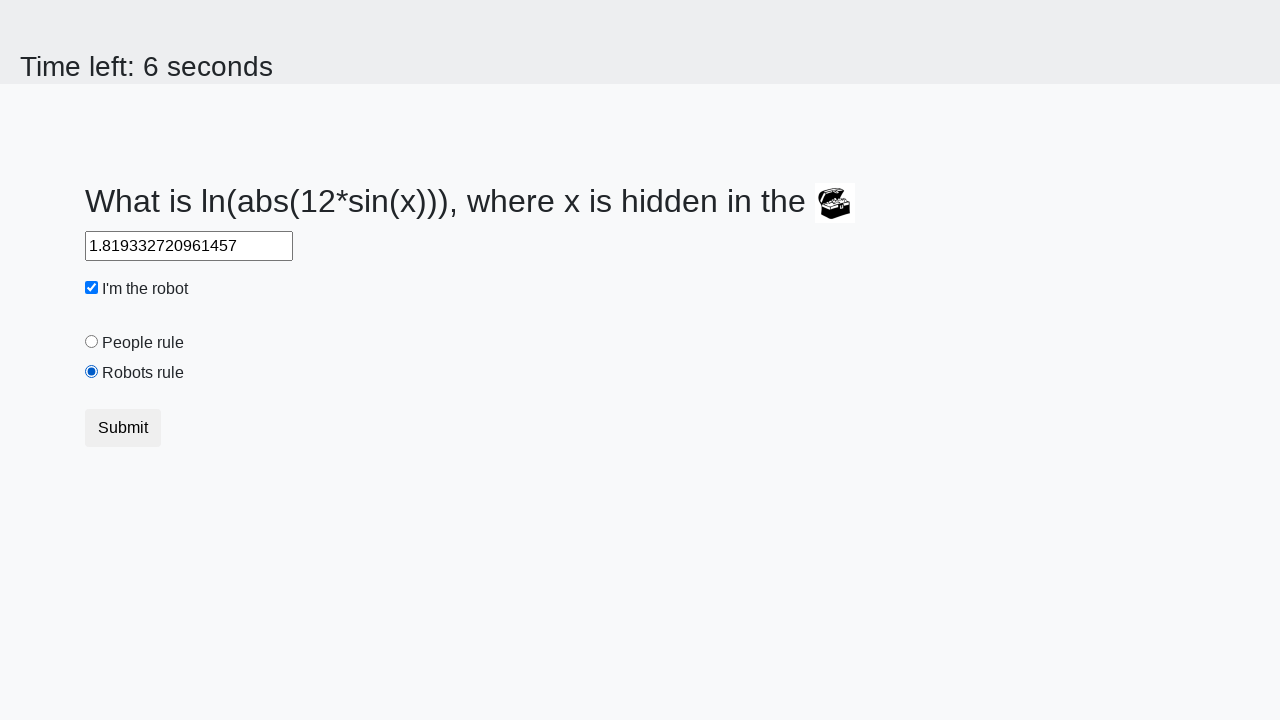

Clicked submit button to complete form at (123, 428) on button.btn
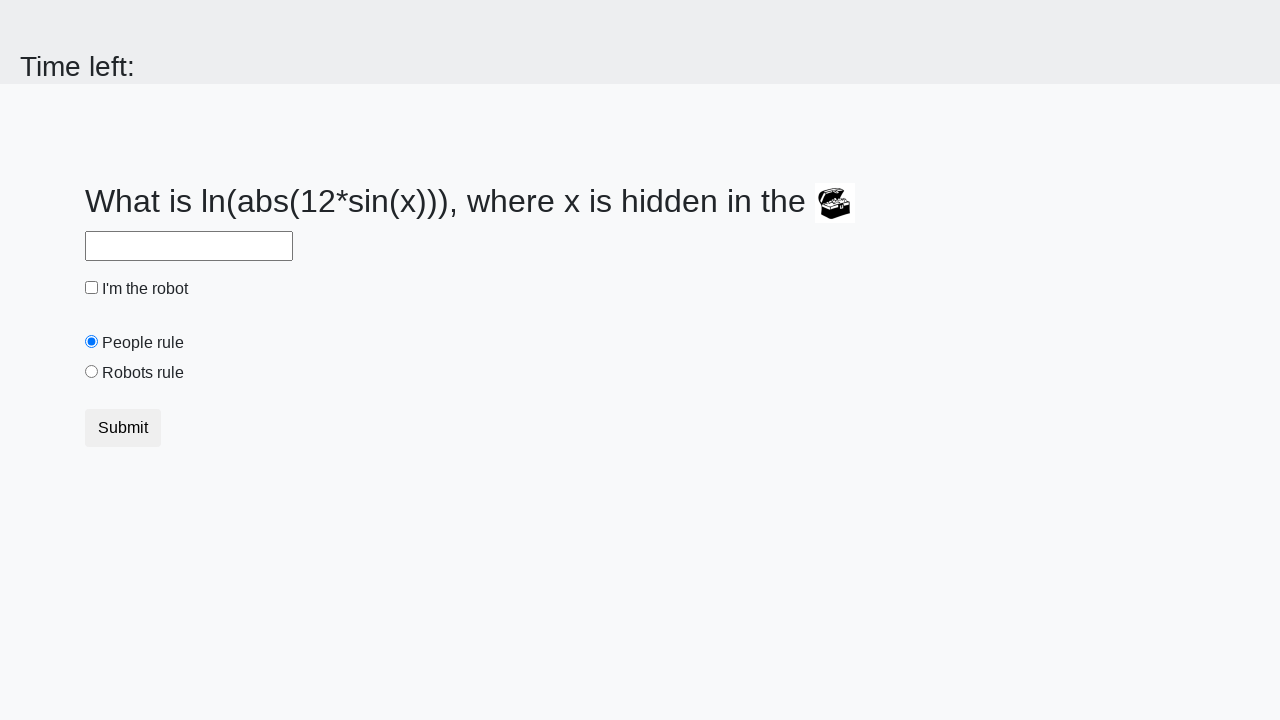

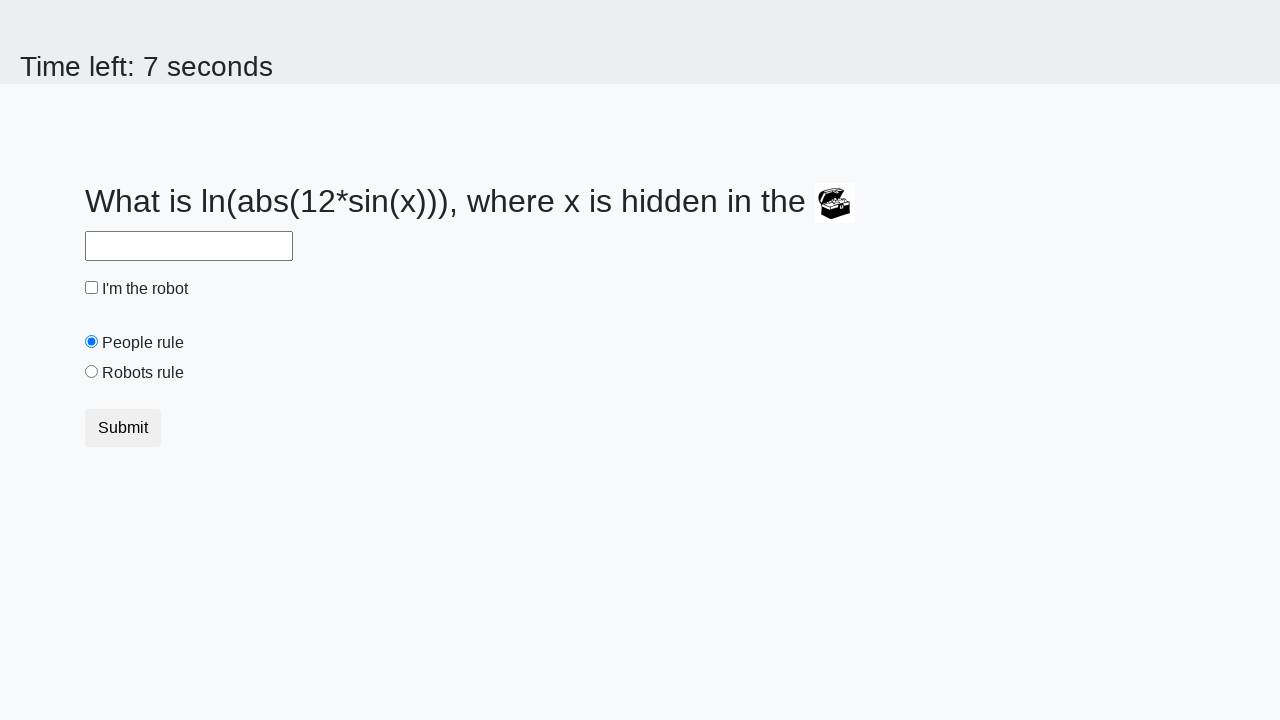